Navigates to an LMS page, scrolls down, and verifies that a specific course title "Email Marketing Strategies" is displayed

Starting URL: https://alchemy.hguy.co/lms/

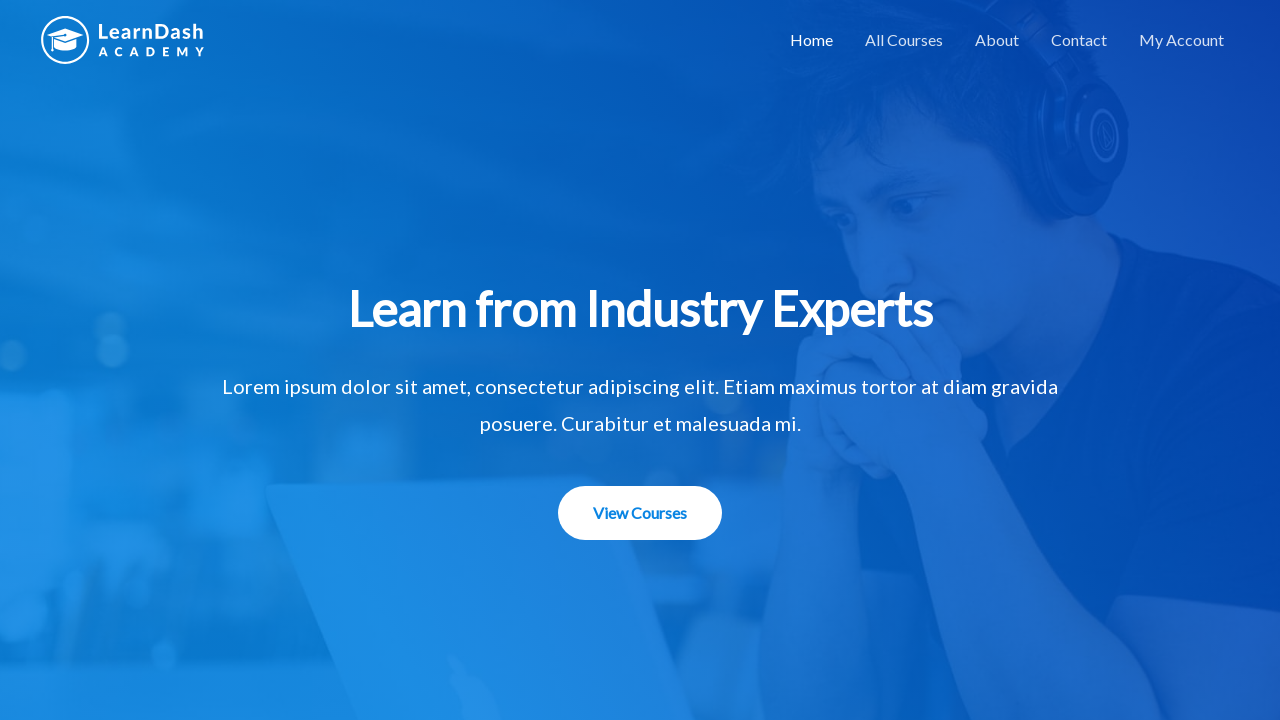

Scrolled down the page by 1000 pixels
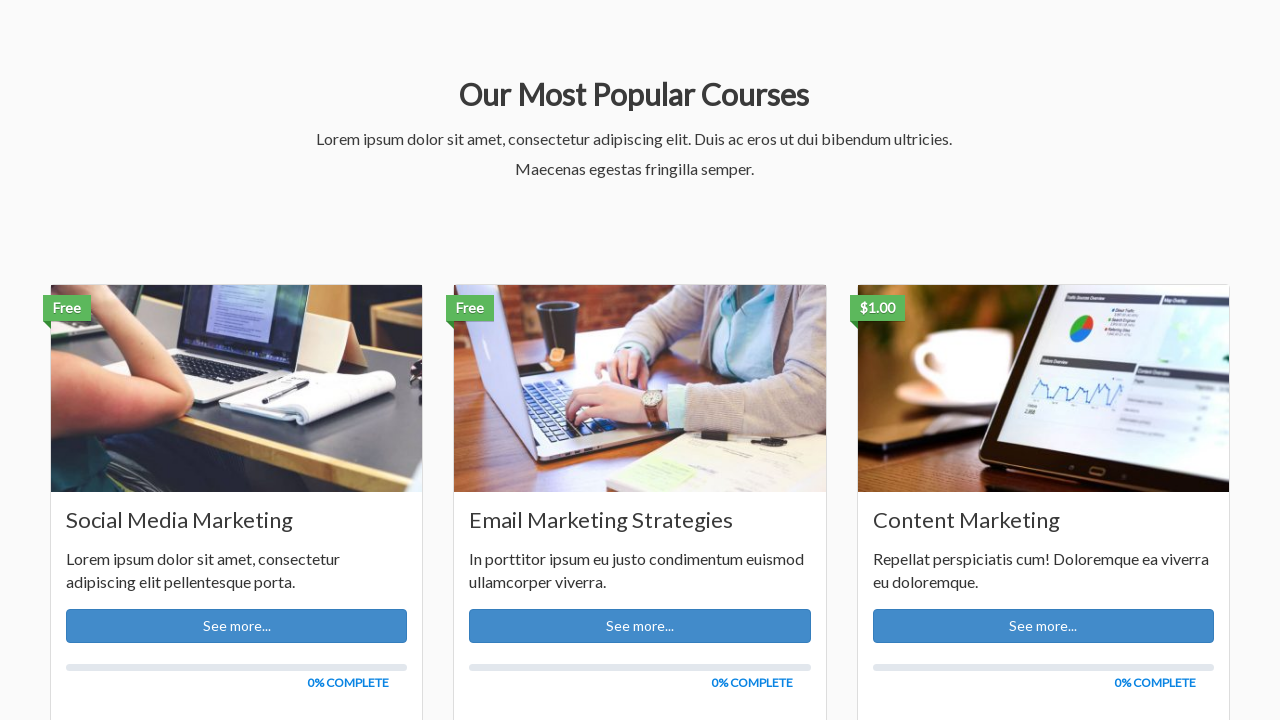

Waited for 'Email Marketing Strategies' heading to load
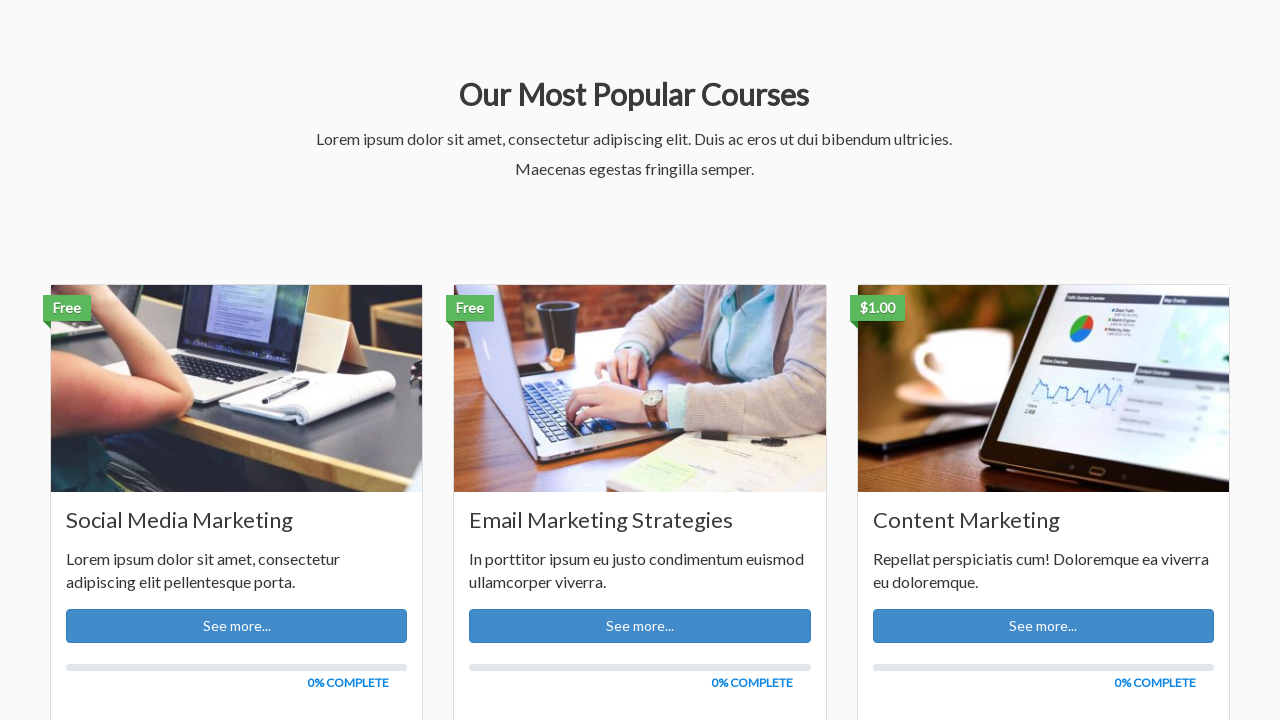

Located the 'Email Marketing Strategies' heading element
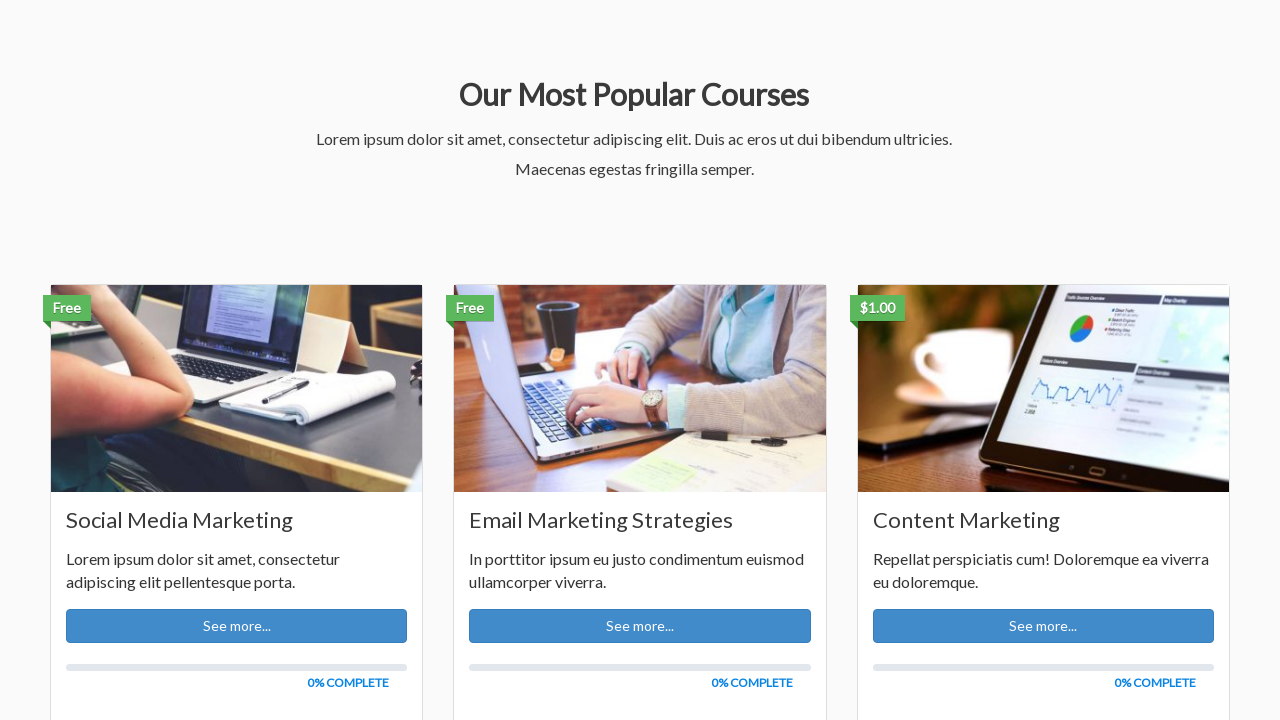

Verified that 'Email Marketing Strategies' heading is visible
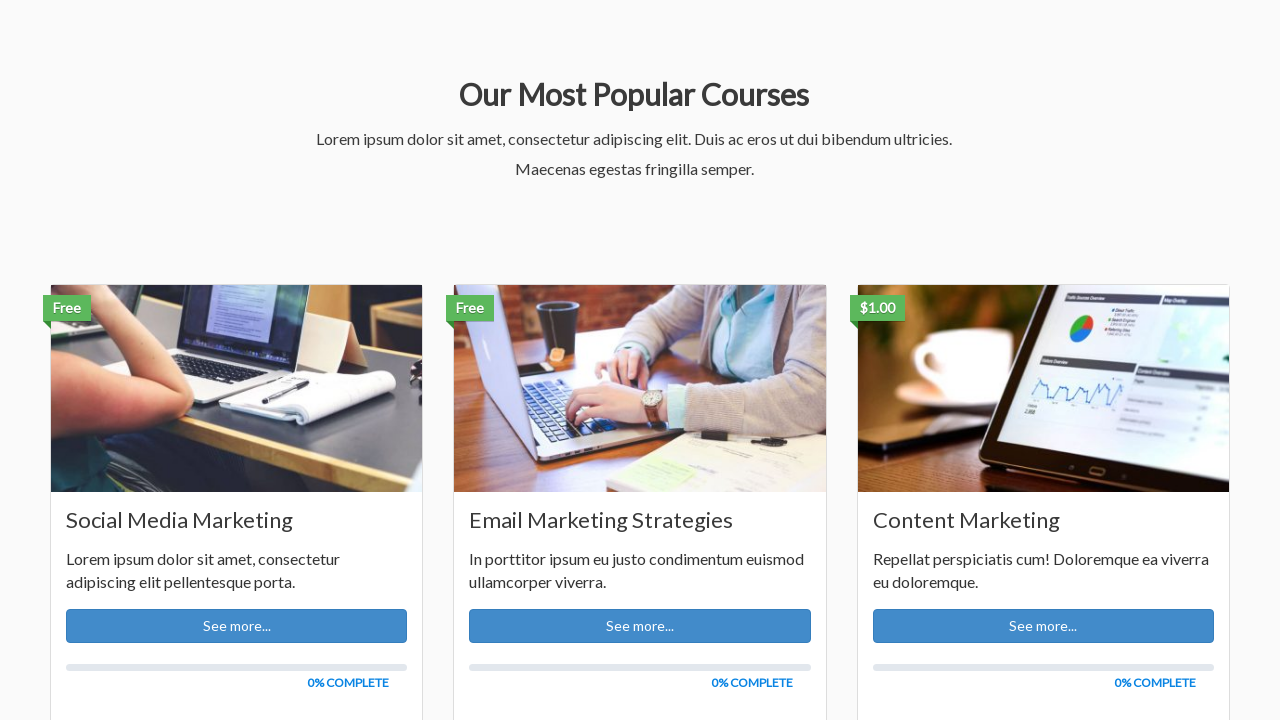

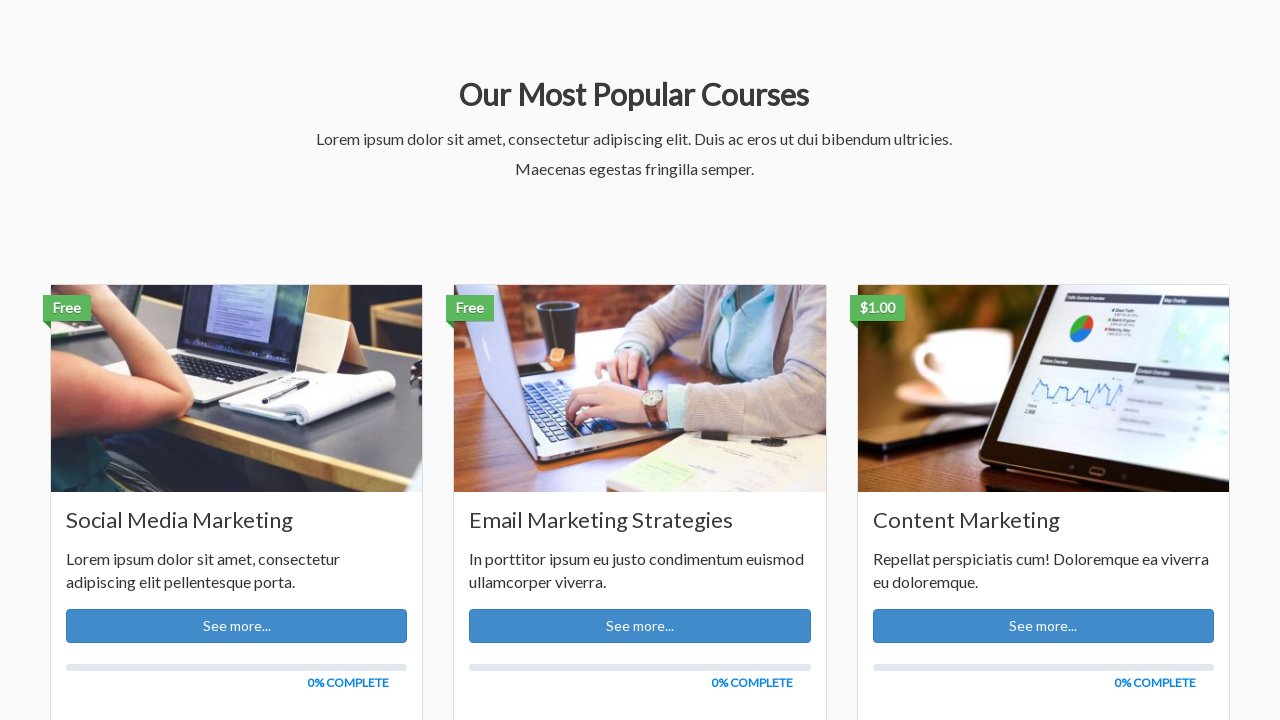